Tests that the todo counter displays the correct number as items are added

Starting URL: https://demo.playwright.dev/todomvc

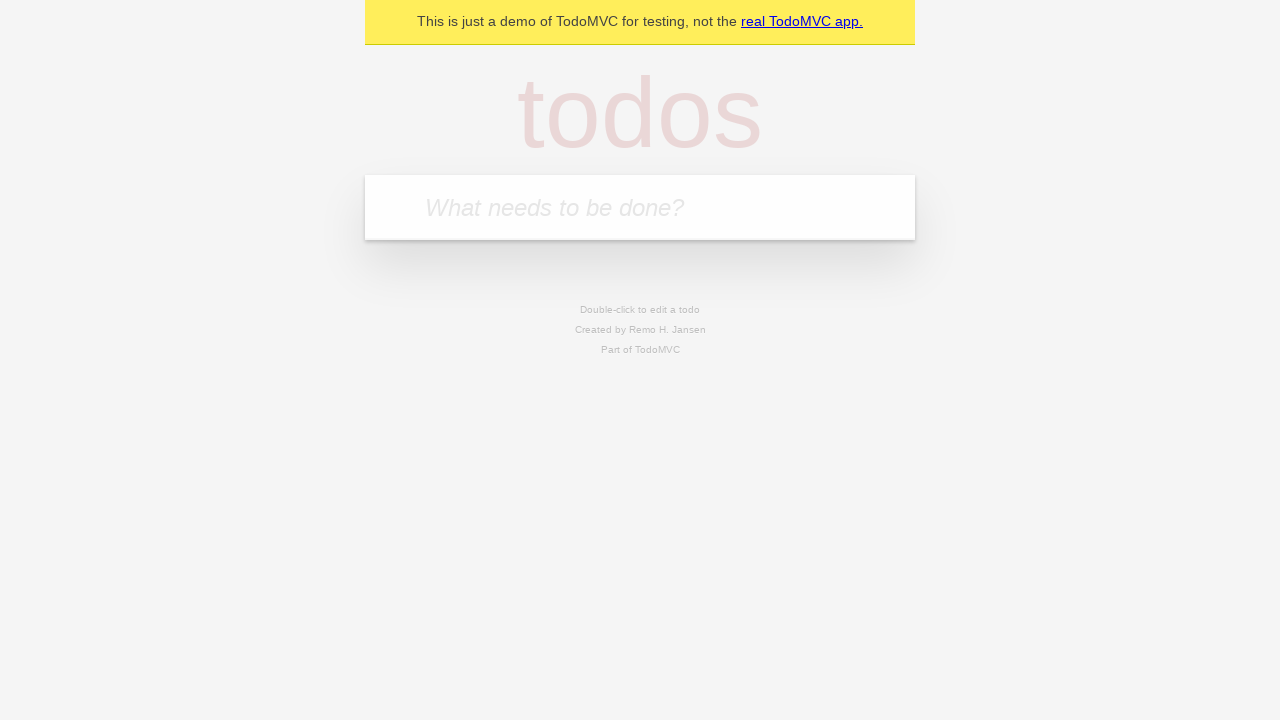

Filled todo input with 'buy some cheese' on internal:attr=[placeholder="What needs to be done?"i]
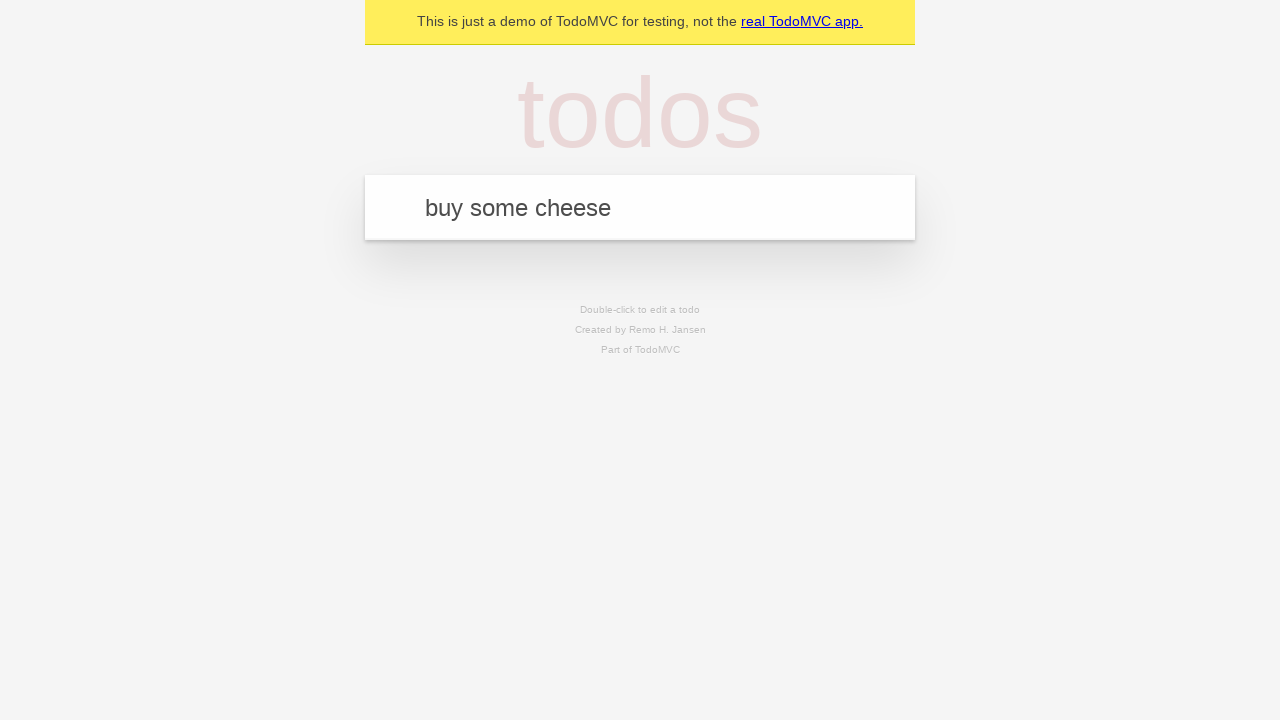

Pressed Enter to create first todo item on internal:attr=[placeholder="What needs to be done?"i]
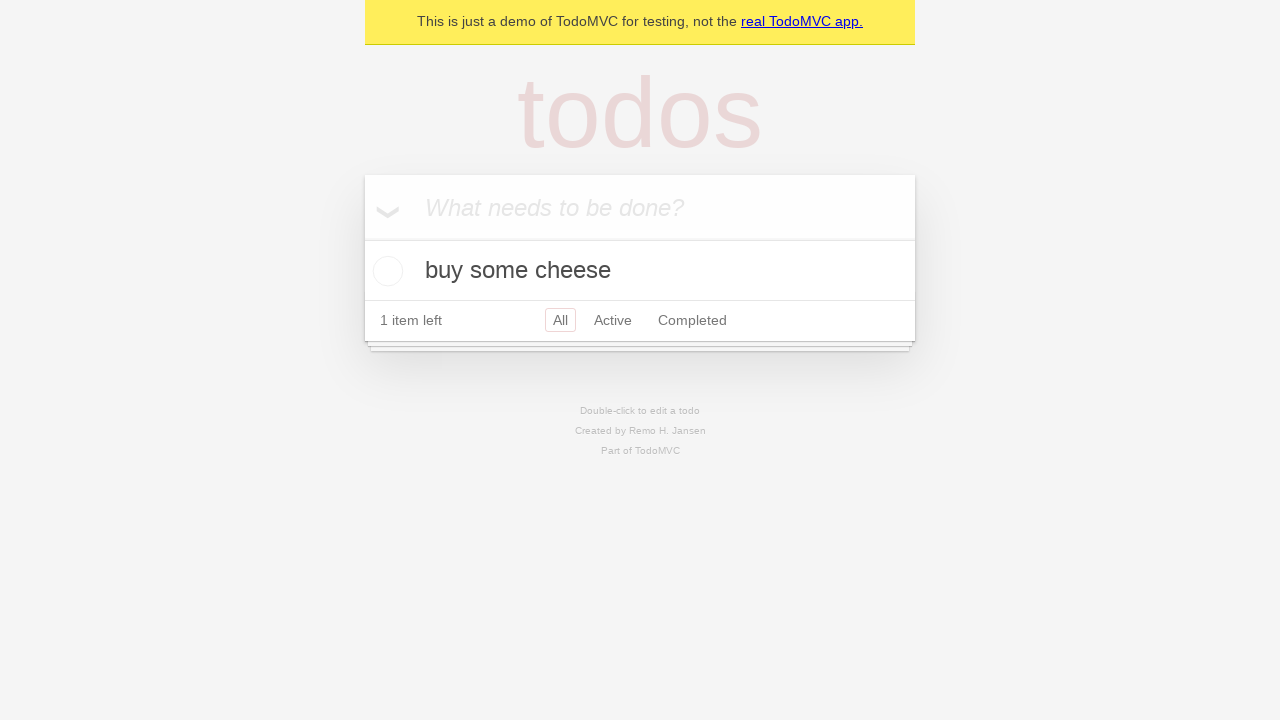

Todo counter element loaded and displays 1 item
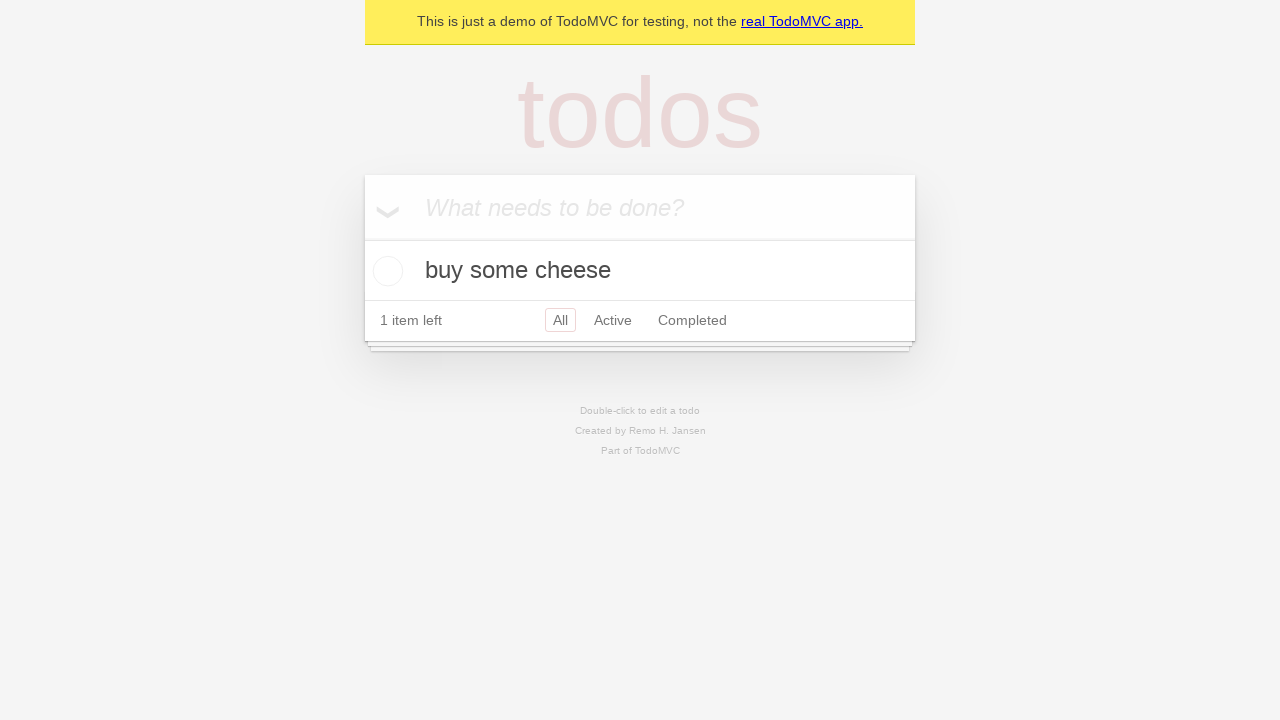

Filled todo input with 'feed the cat' on internal:attr=[placeholder="What needs to be done?"i]
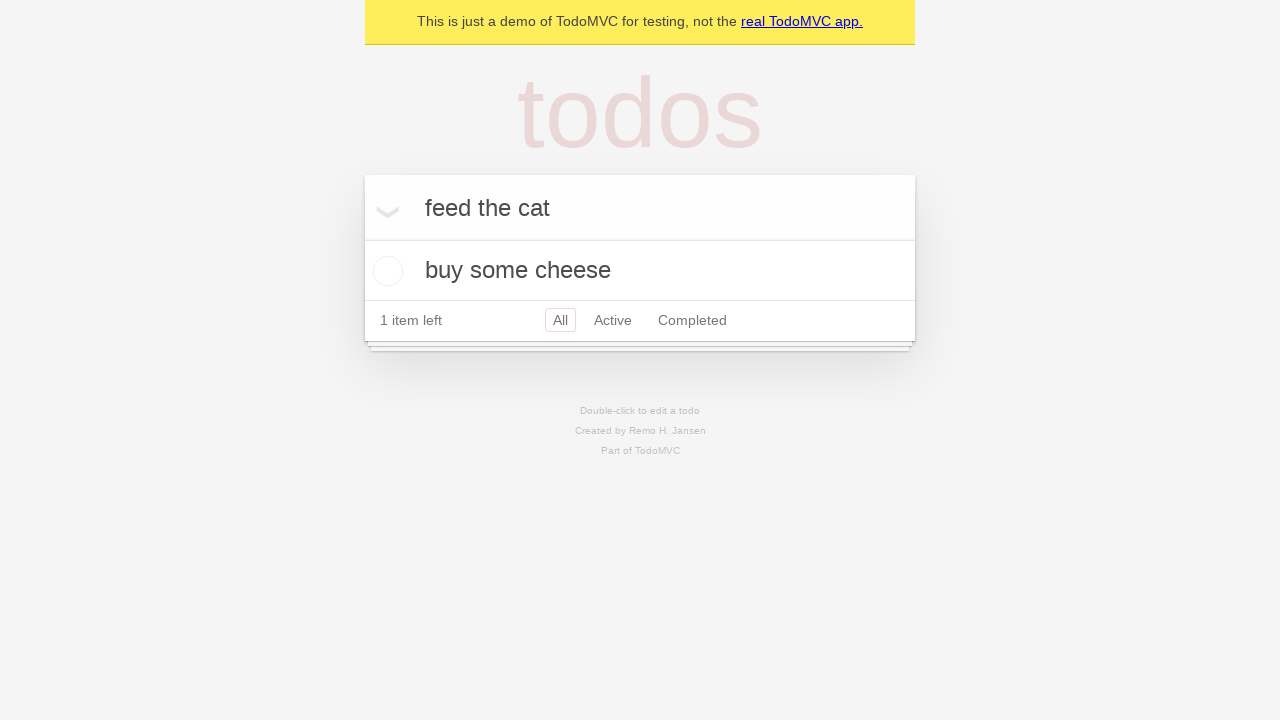

Pressed Enter to create second todo item on internal:attr=[placeholder="What needs to be done?"i]
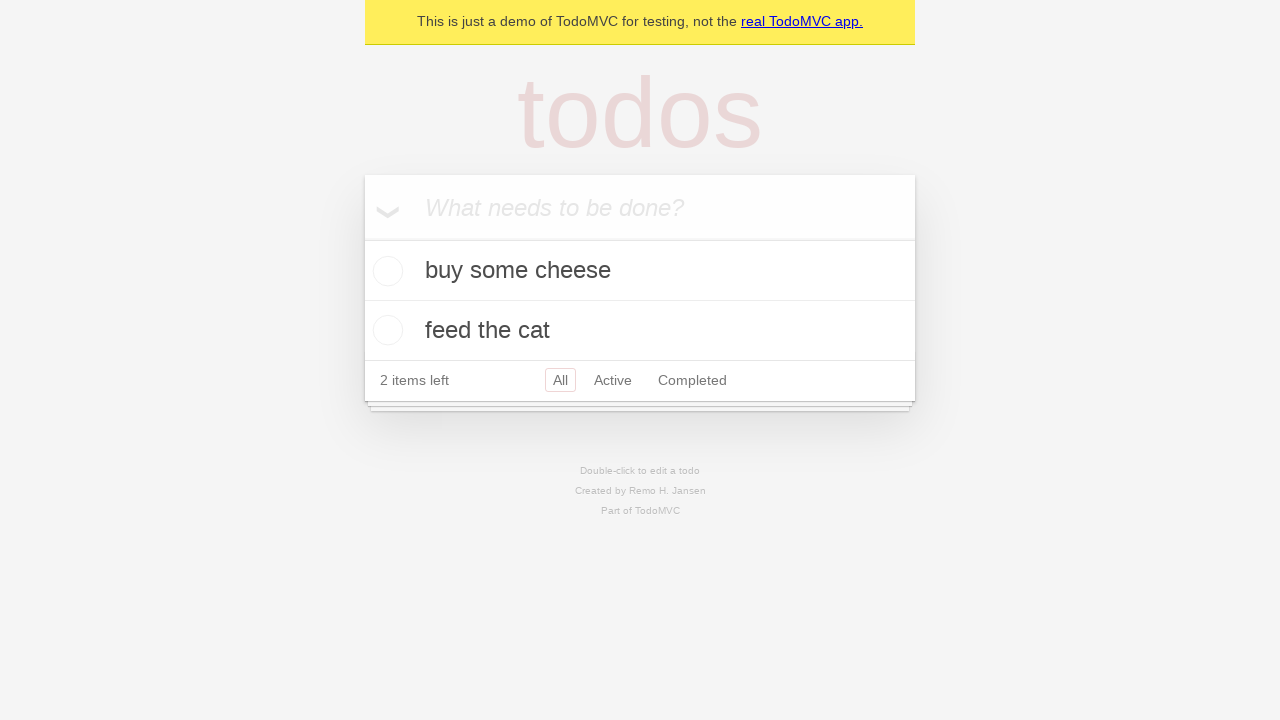

Todo counter updated to display 2 items
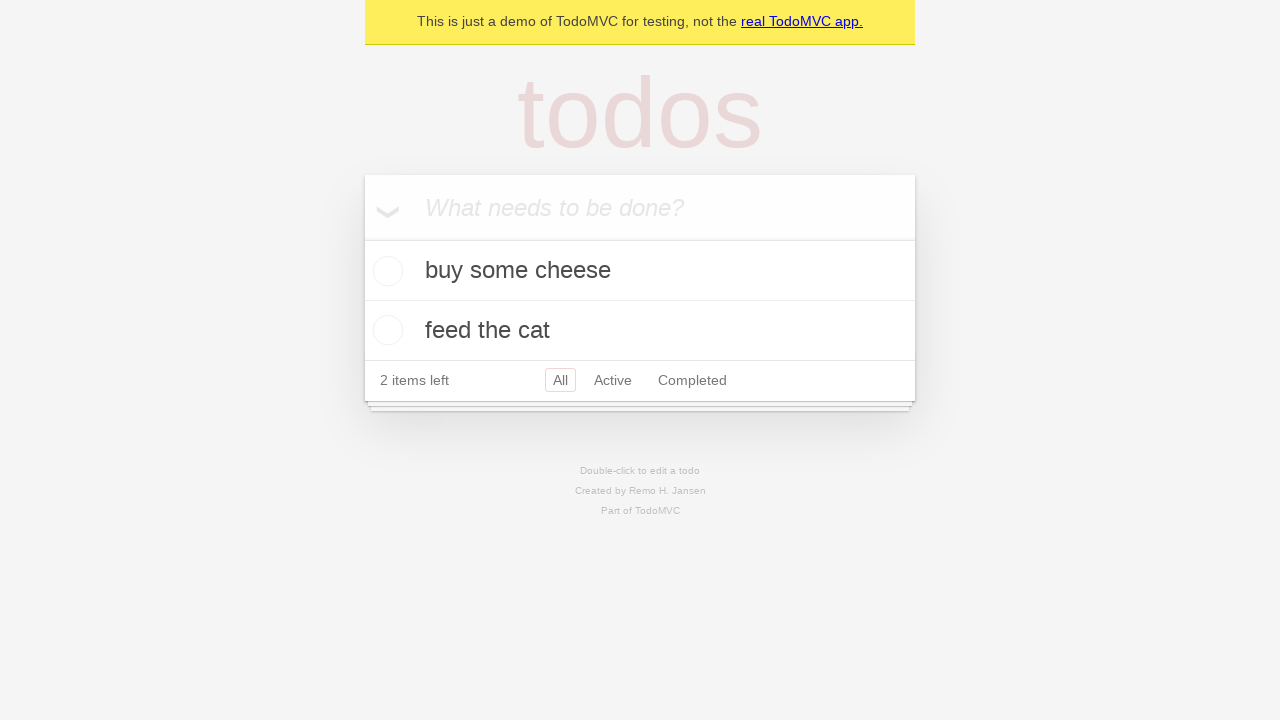

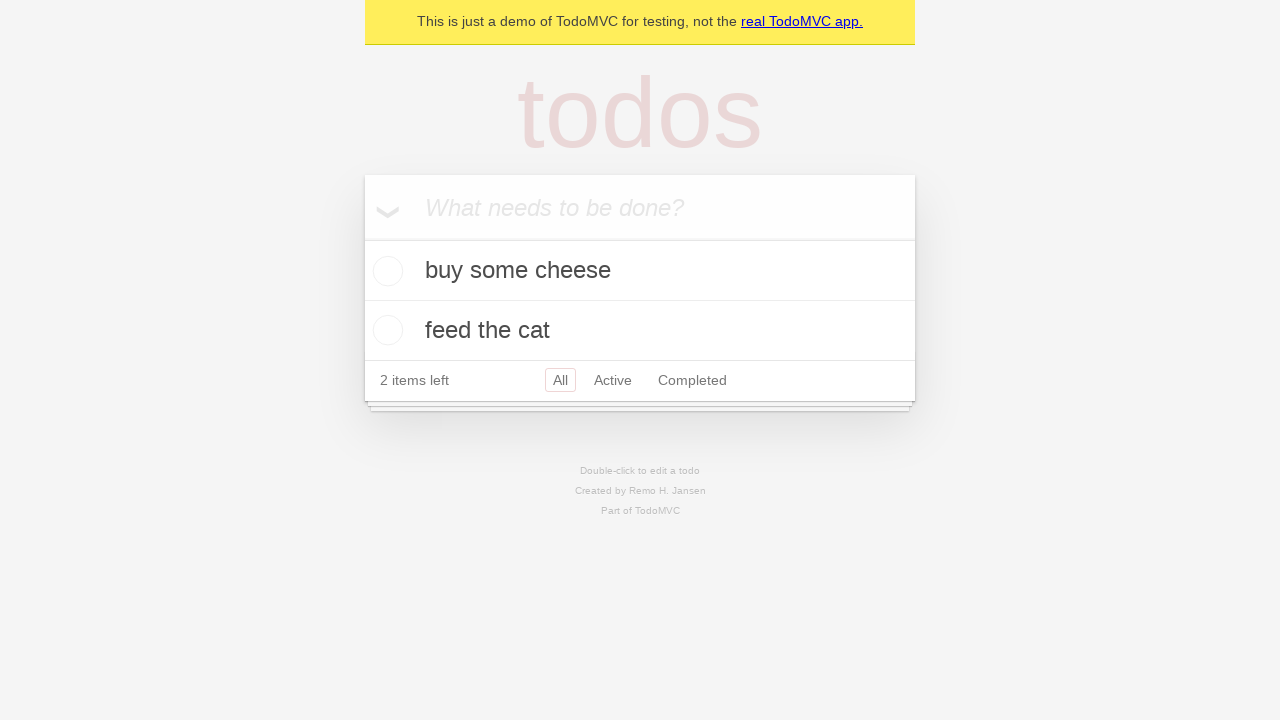